Checks if the Content-Security-Policy HTTP header is present and properly configured on the main page to protect against XSS attacks.

Starting URL: https://conduit.bondaracademy.com

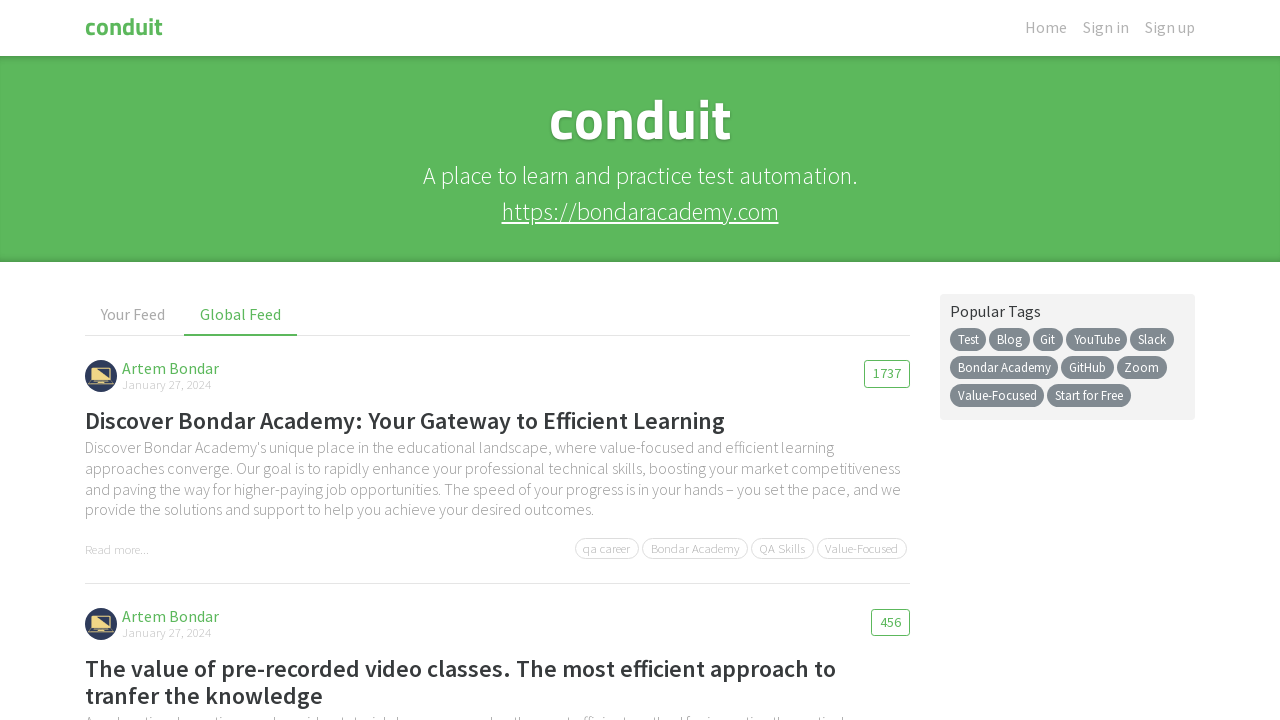

Navigated to https://conduit.bondaracademy.com and waited for DOM content to load
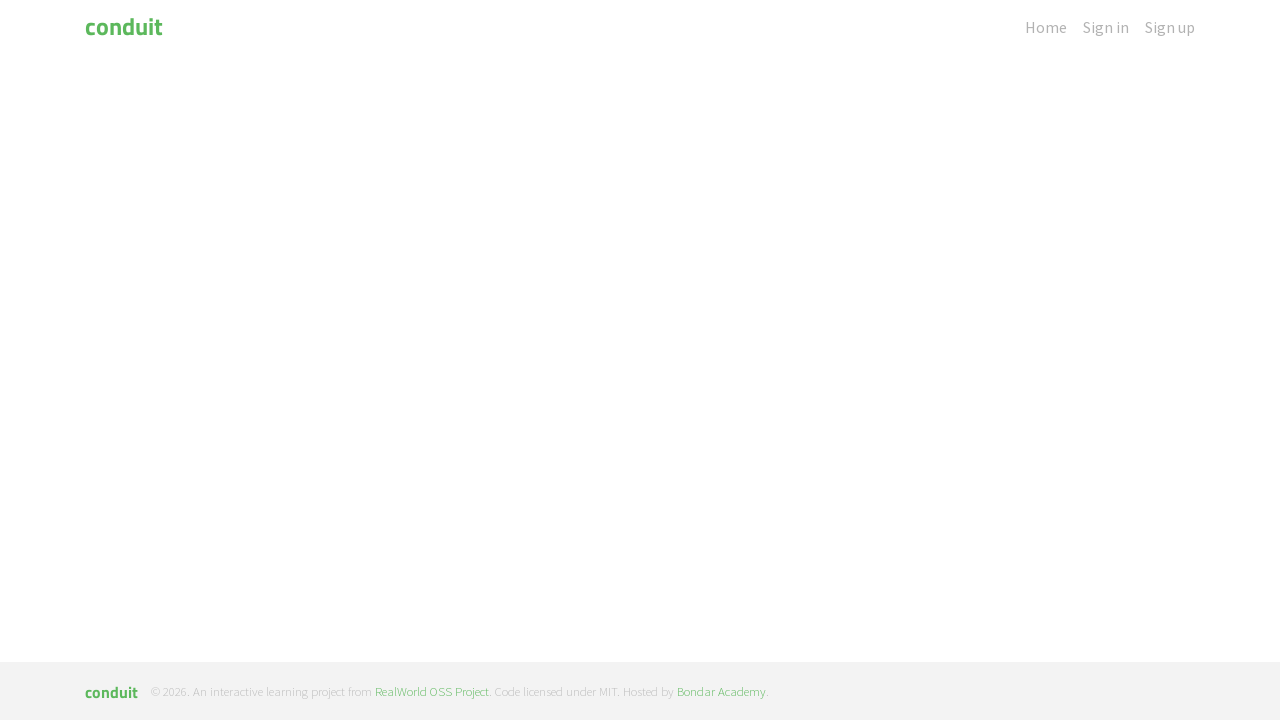

Verified that navigation response exists
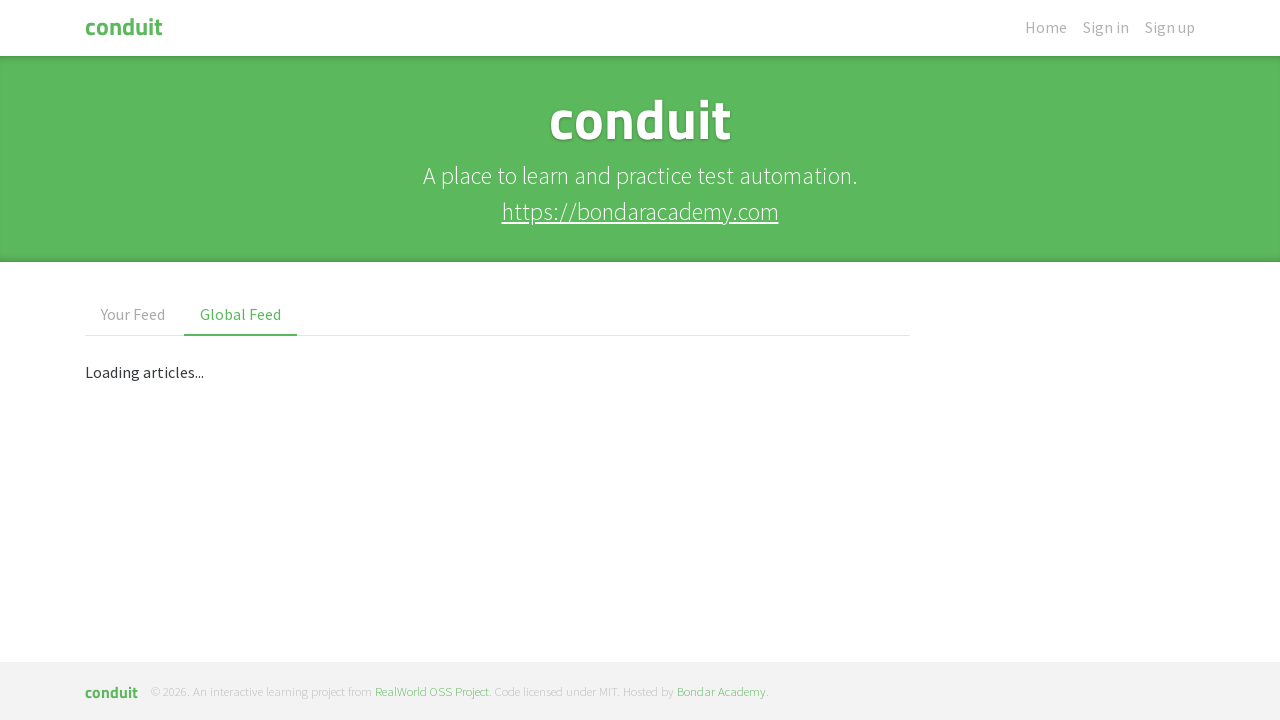

Retrieved HTTP response headers and extracted Content-Security-Policy header
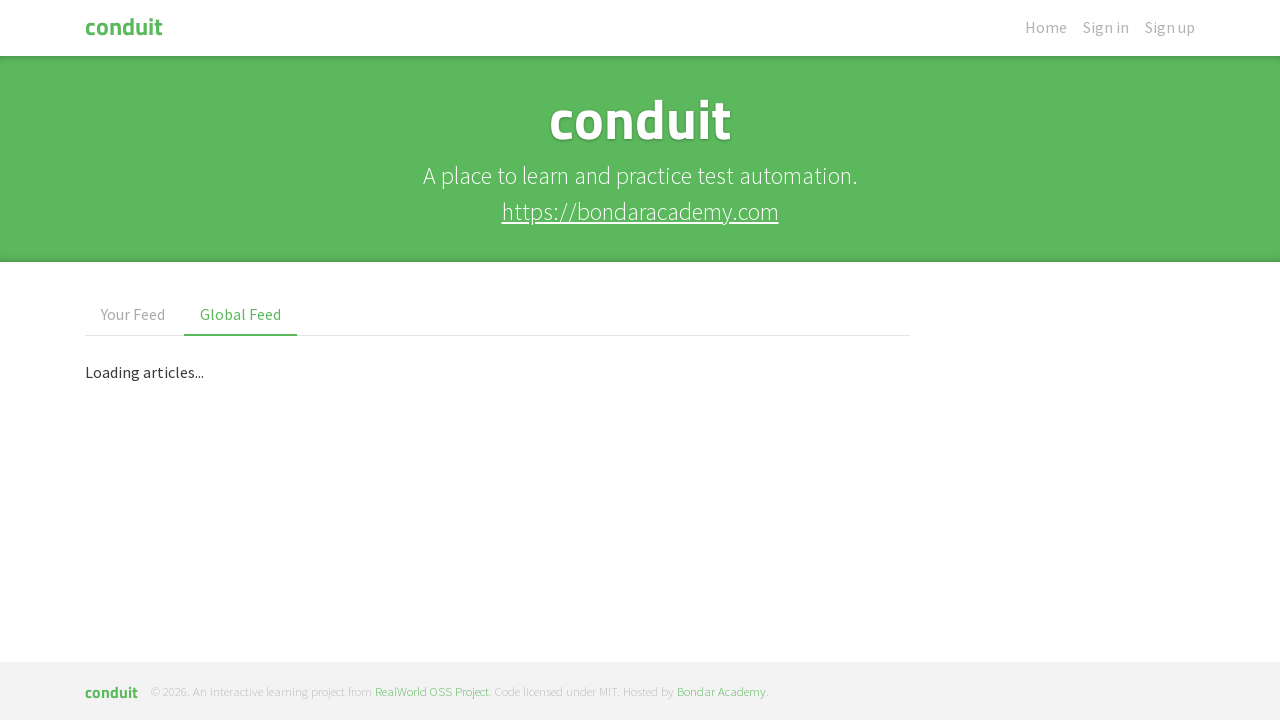

Warning: No Content-Security-Policy header found on main document
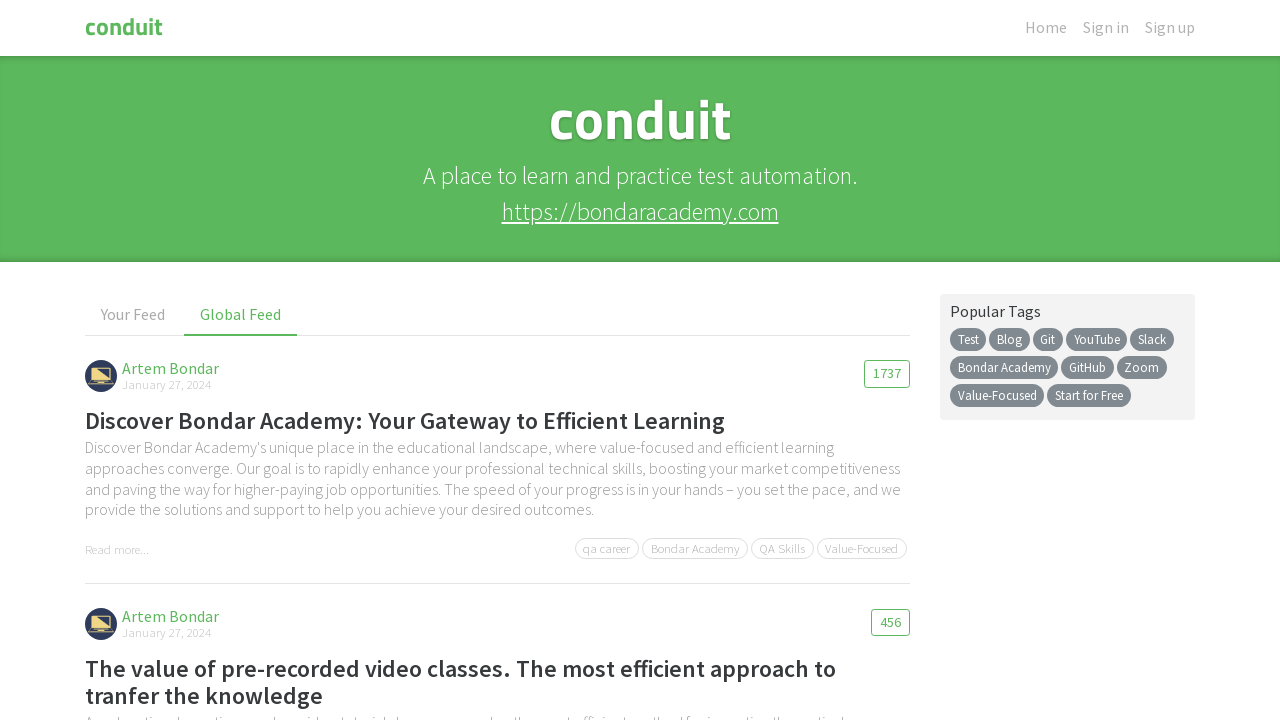

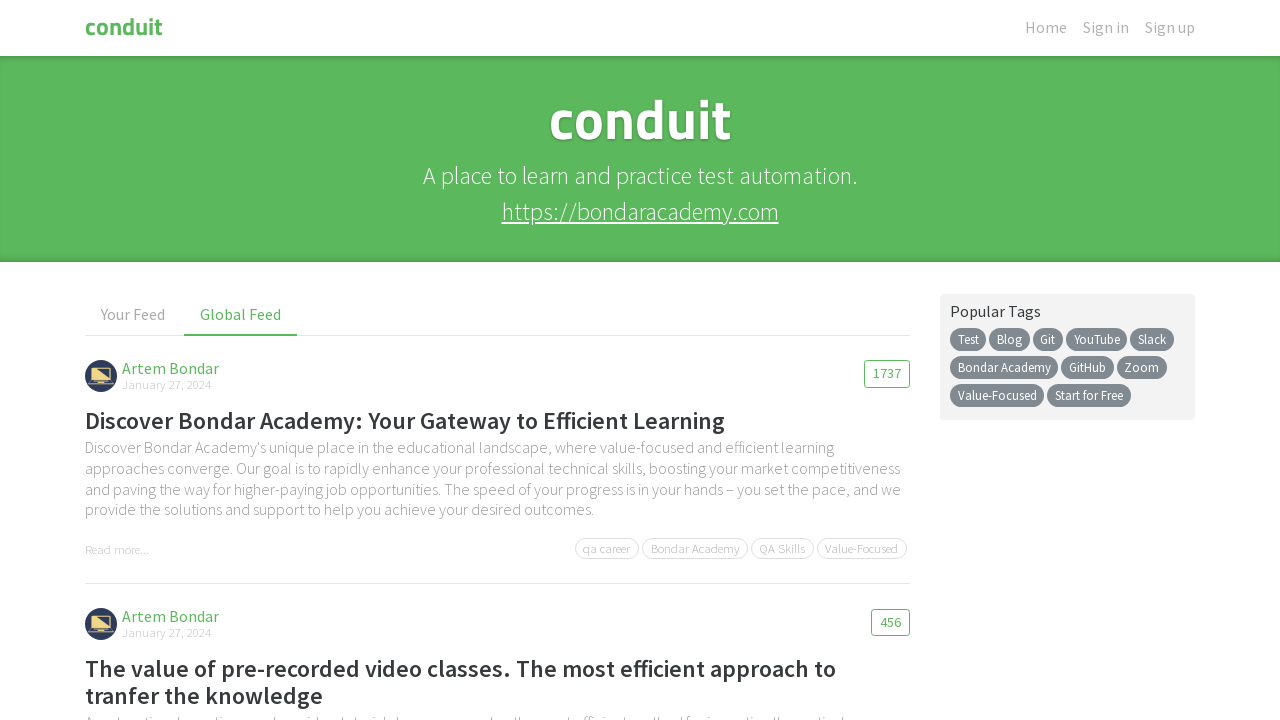